Tests a number input form by entering a number, clicking submit, and verifying the response message or alert appears correctly.

Starting URL: https://kristinek.github.io/site/tasks/enter_a_number

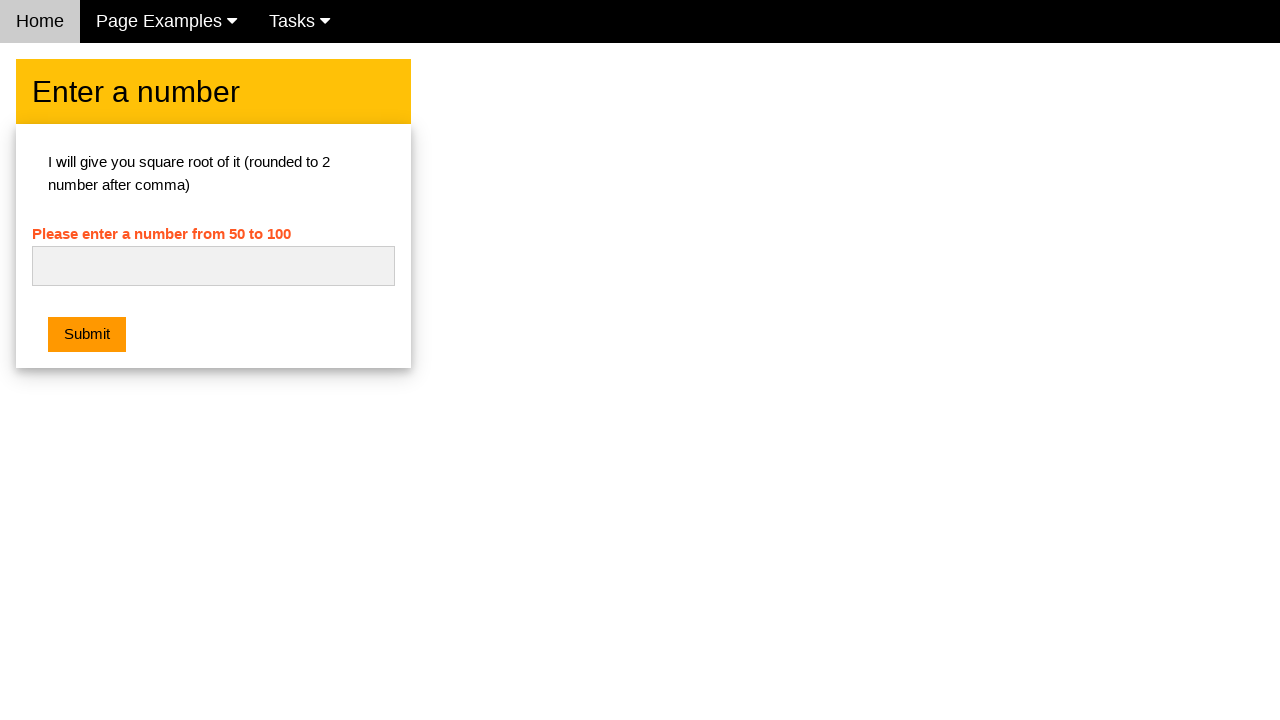

Entered number '81' into the number input field on #numb
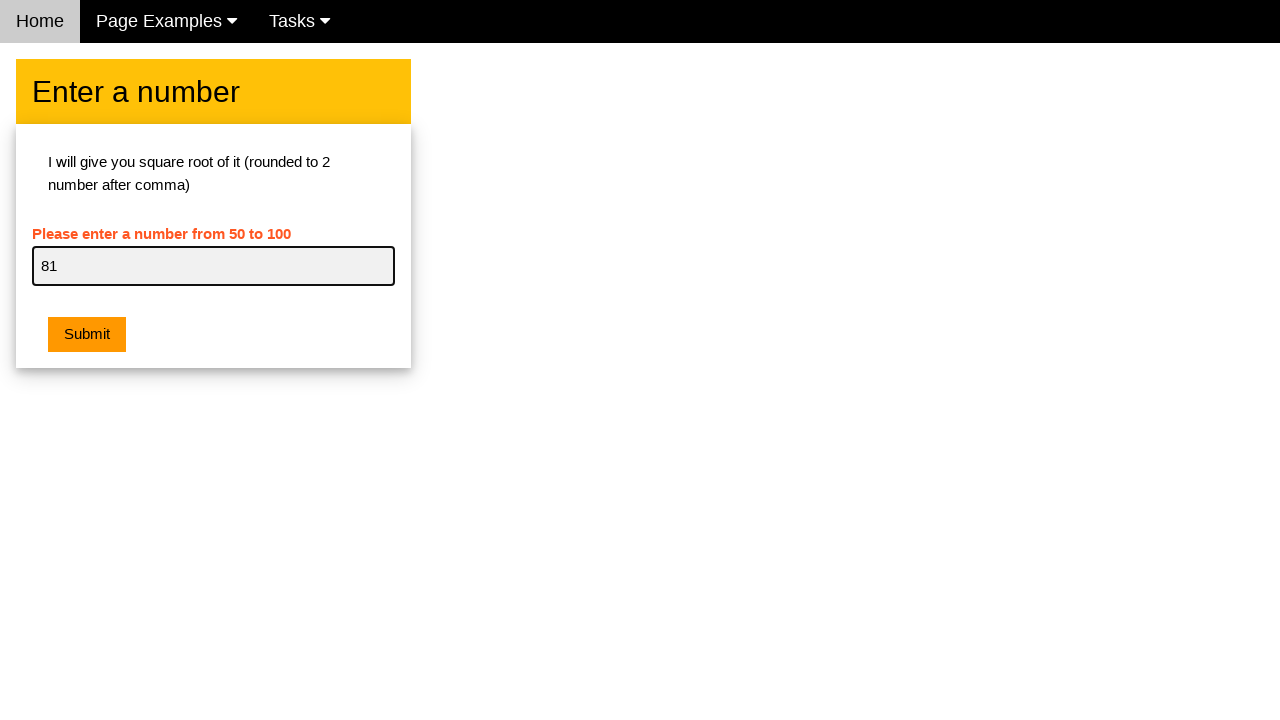

Clicked the submit button at (87, 335) on button
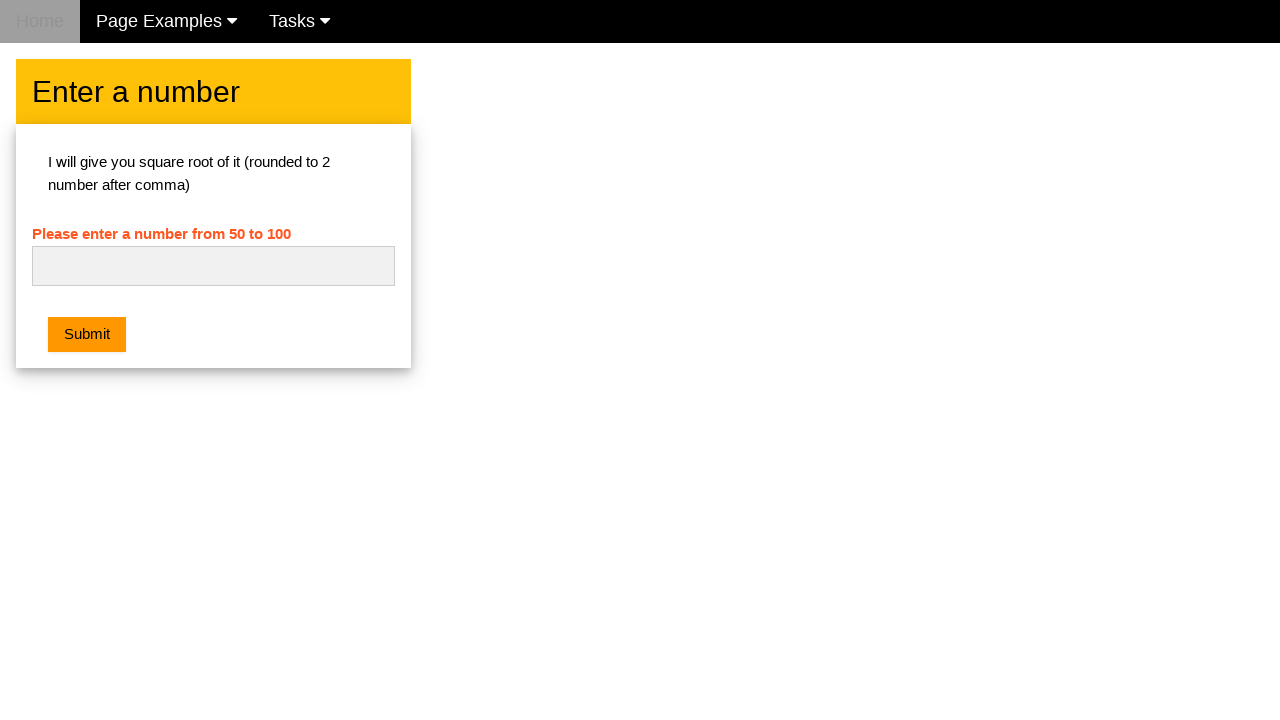

Set up dialog handler to accept alerts
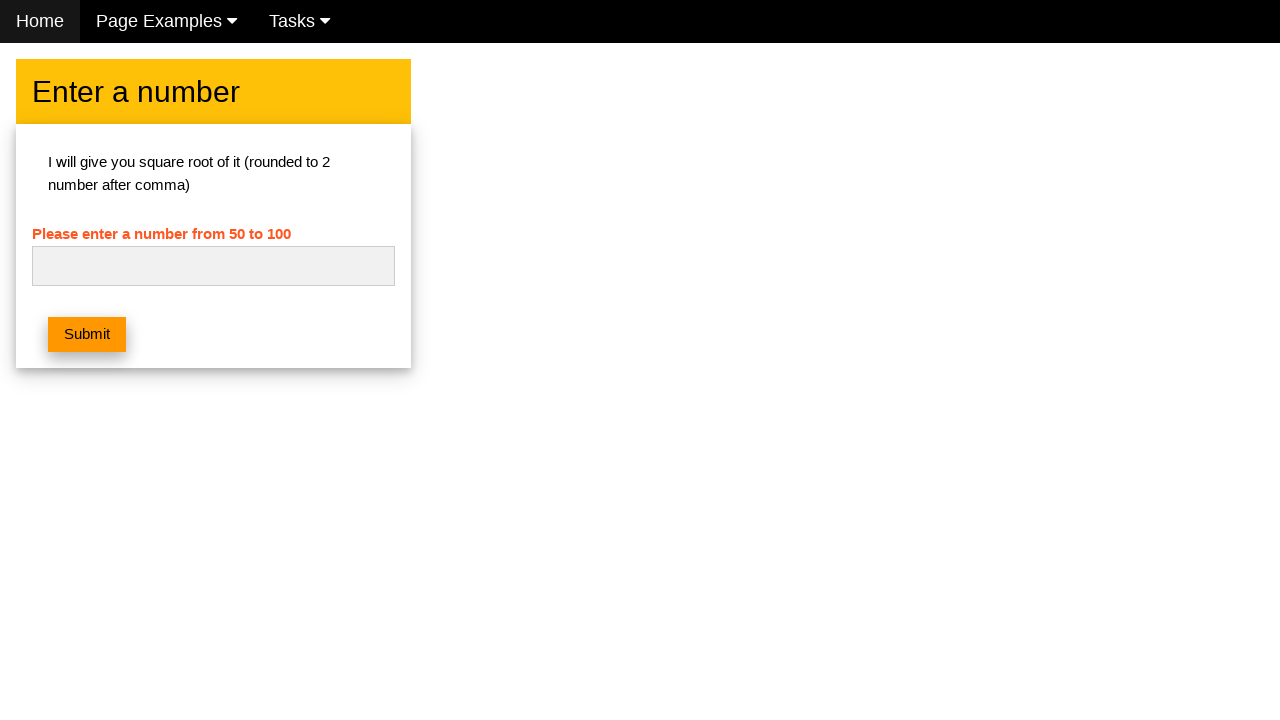

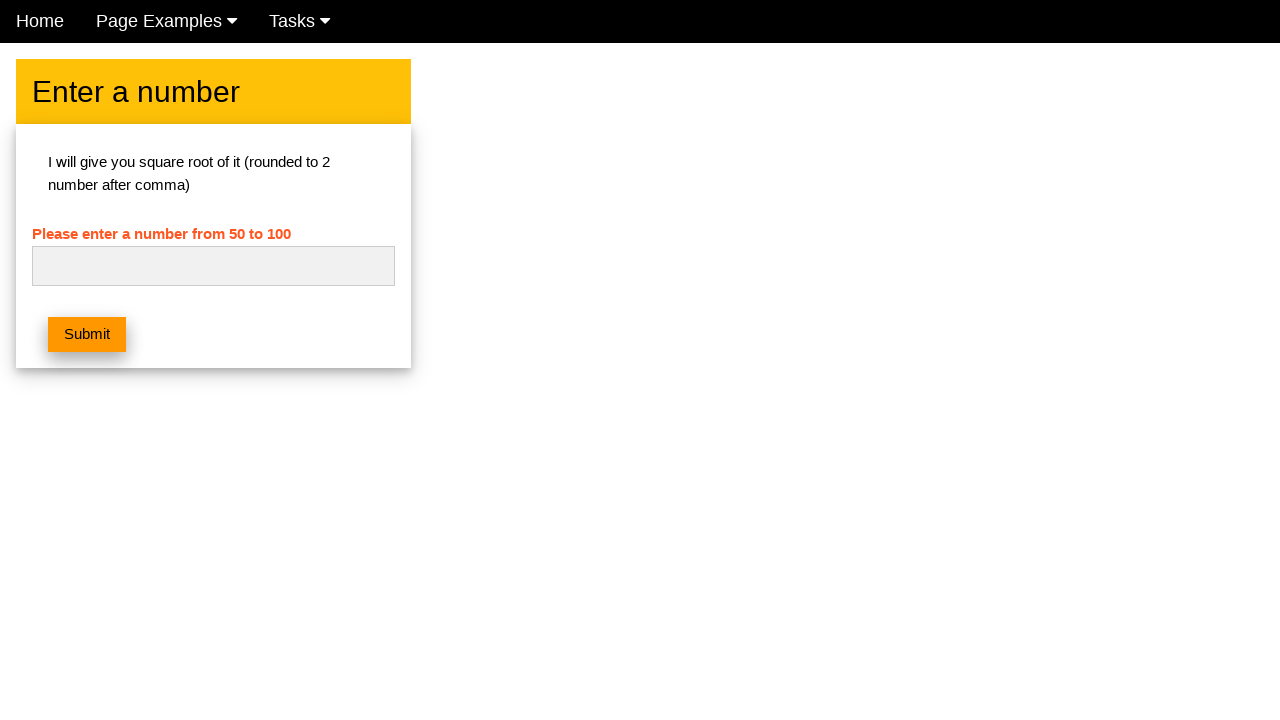